Tests various mouse interaction events including click, double-click, and context-click on different elements to verify the event handling functionality

Starting URL: https://training-support.net/webelements/mouse-events

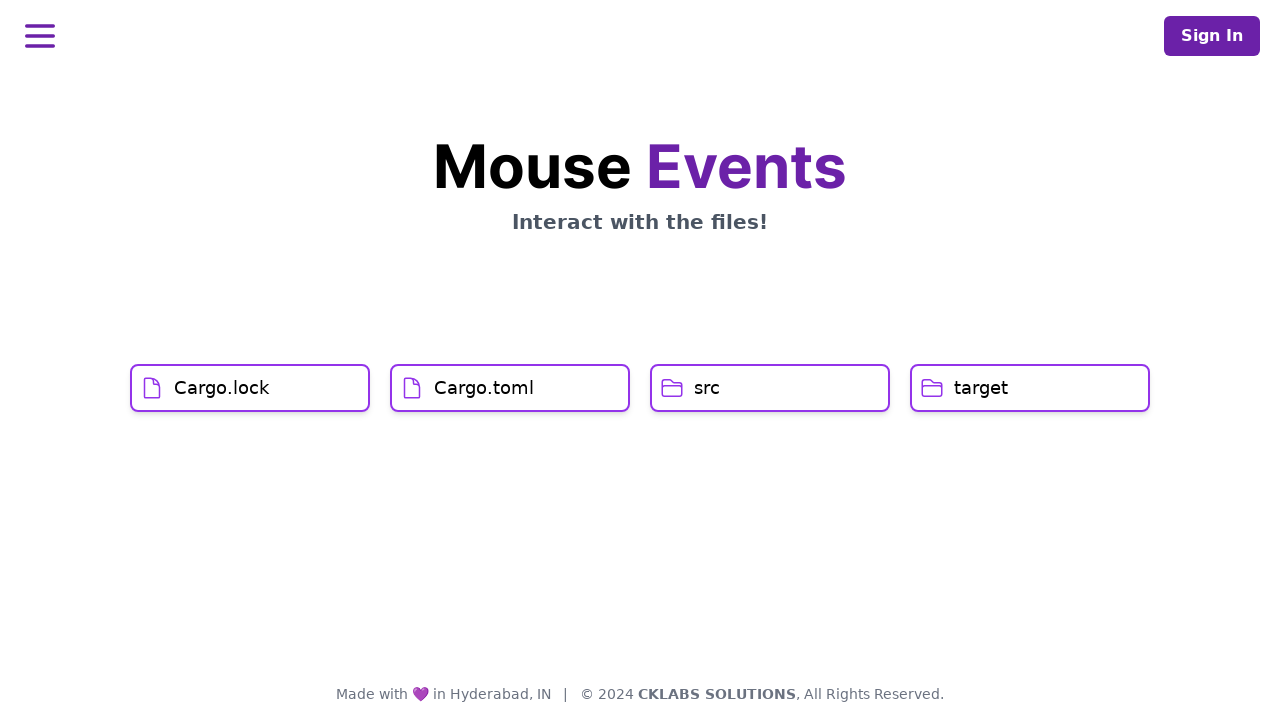

Located Cargo.lock element
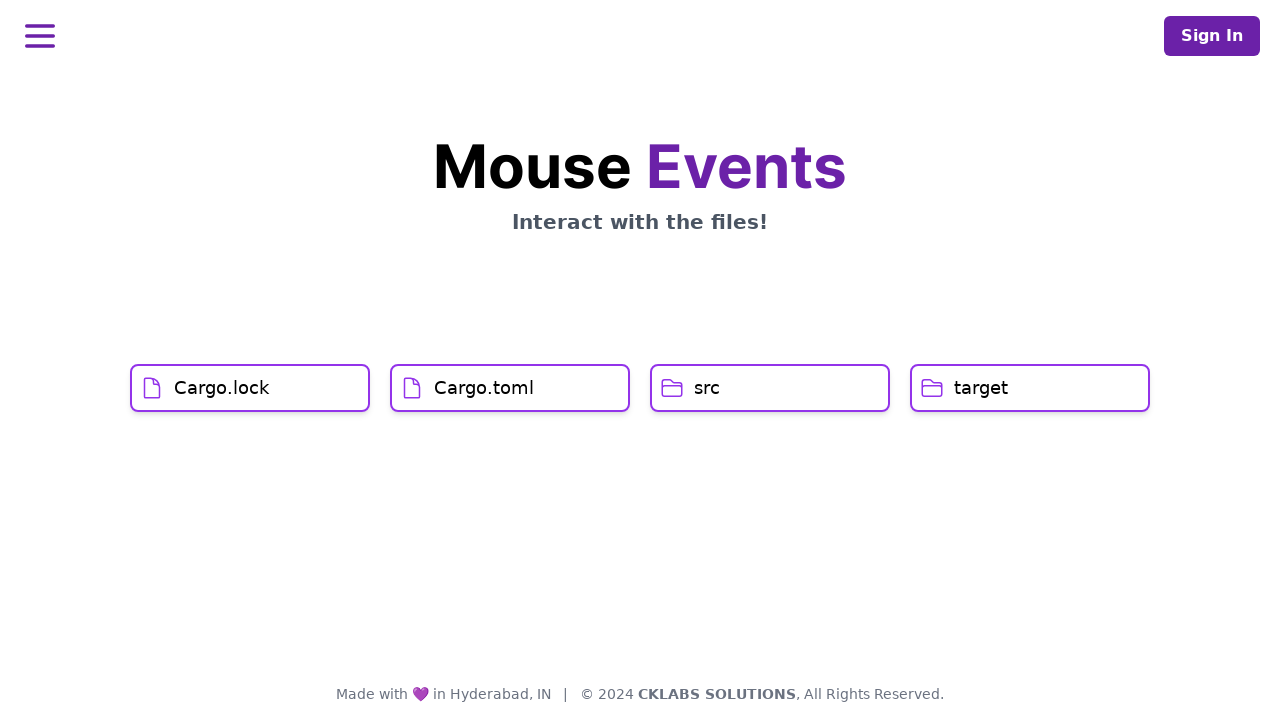

Located Cargo.toml element
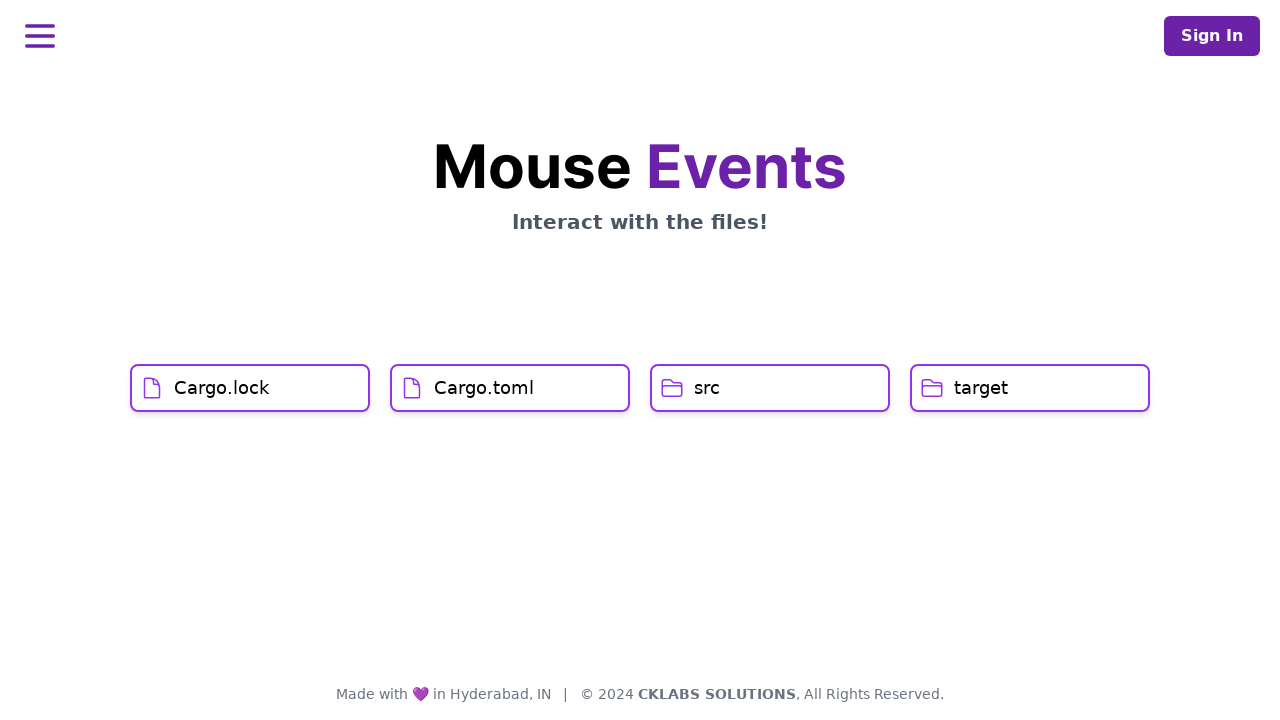

Located src element
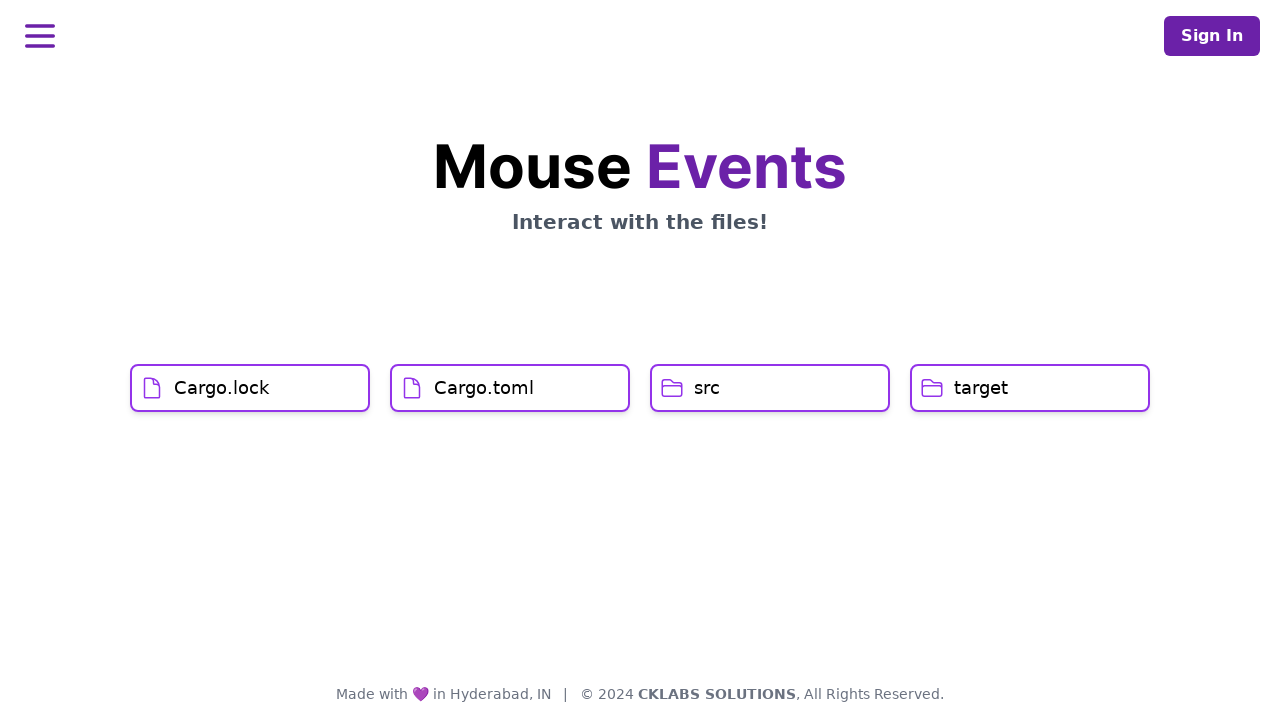

Located target element
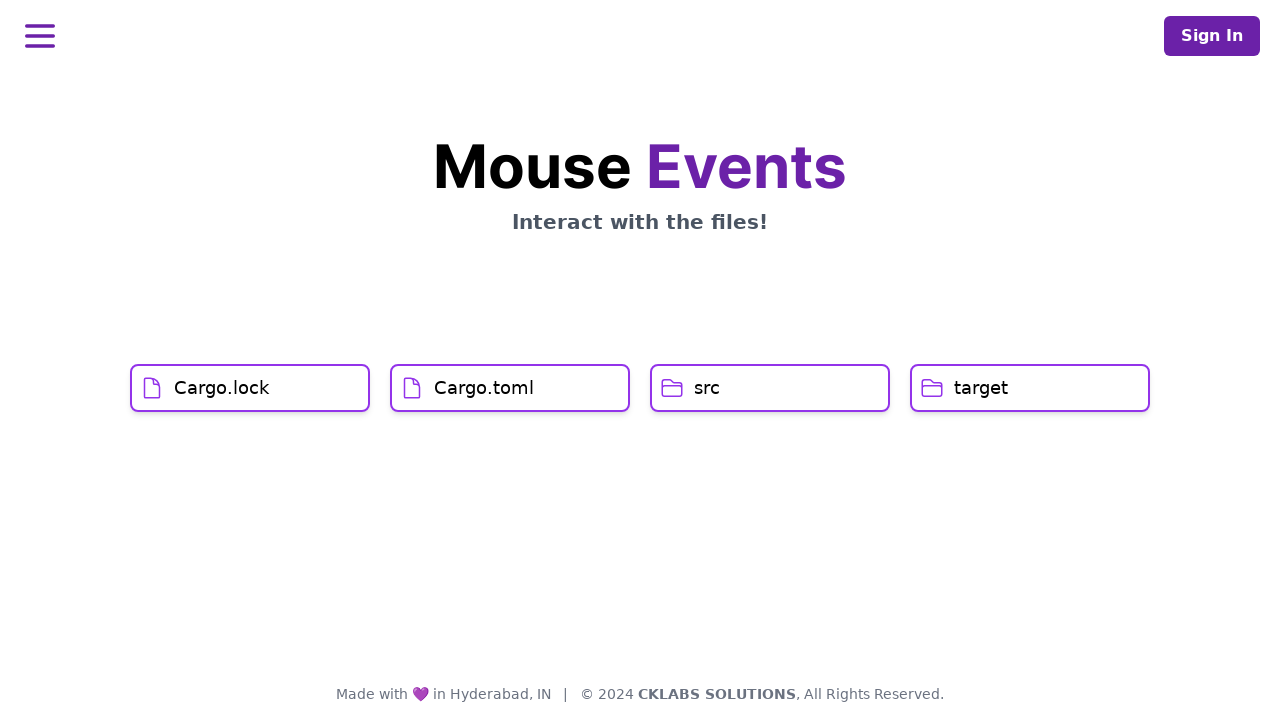

Clicked on Cargo.lock element at (222, 388) on xpath=//h1[text()='Cargo.lock']
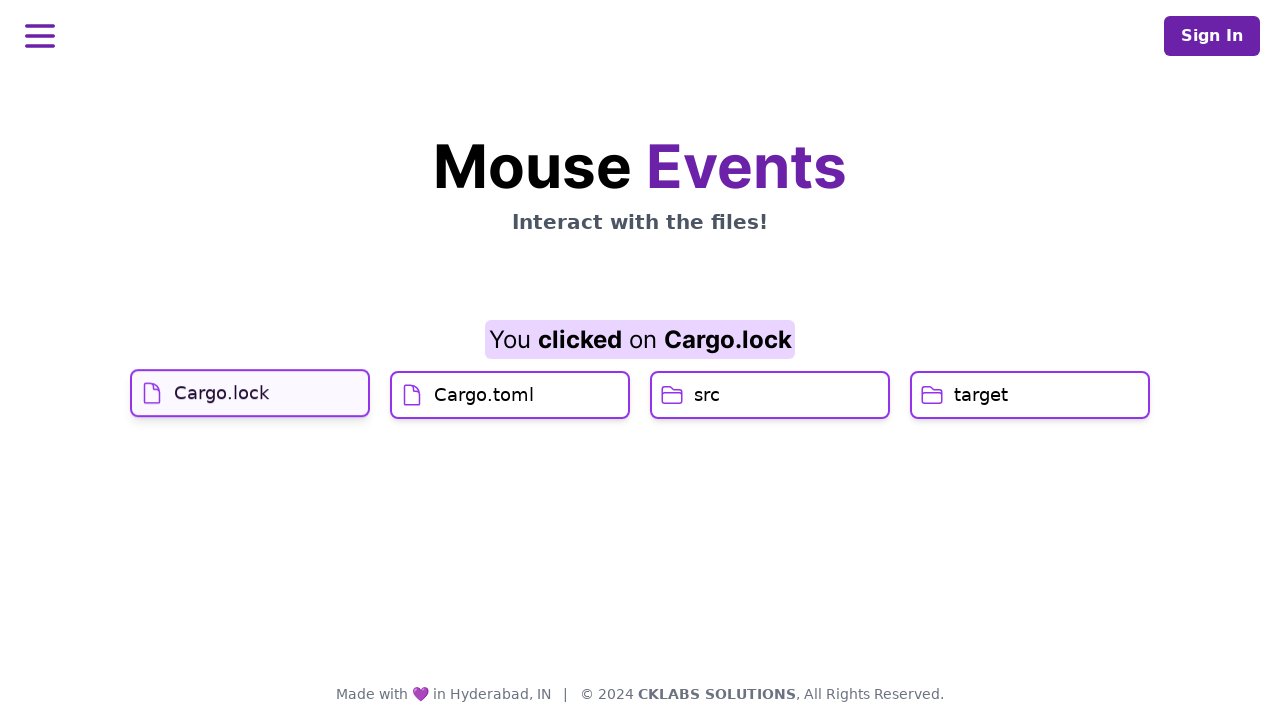

Clicked on Cargo.toml element at (484, 420) on xpath=//h1[text()='Cargo.toml']
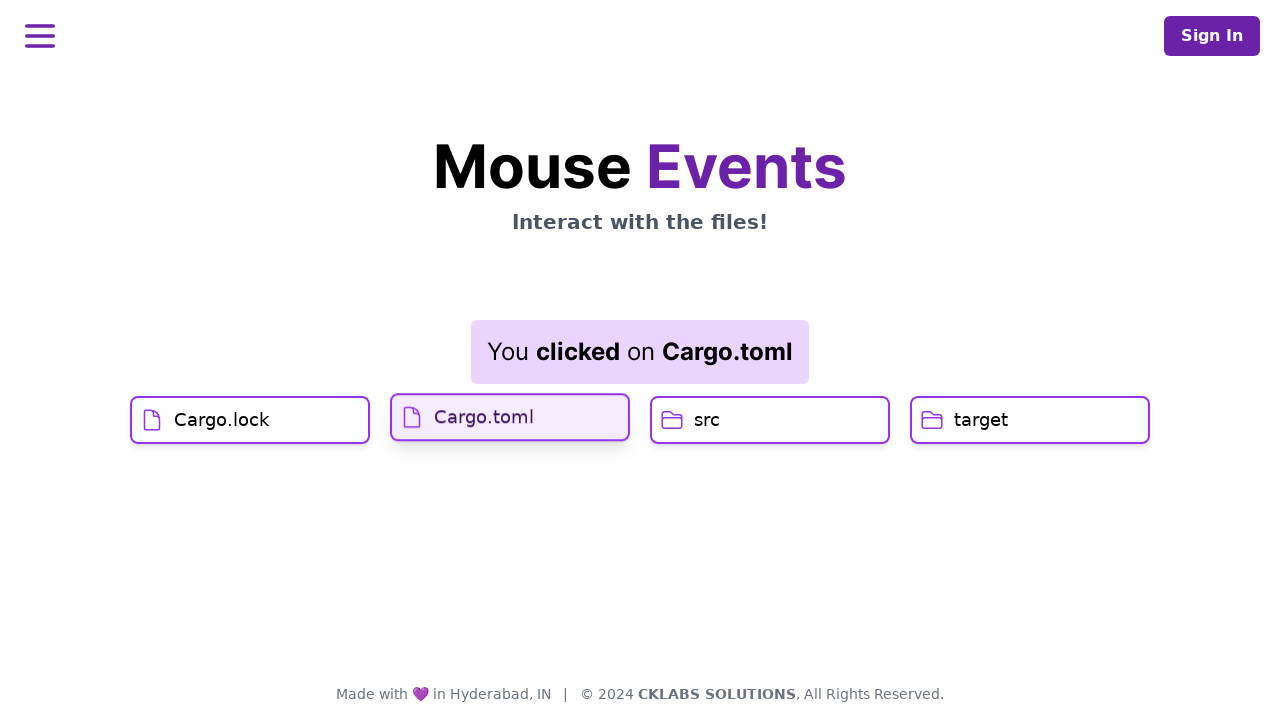

Double-clicked on src element at (707, 420) on xpath=//h1[text()='src']
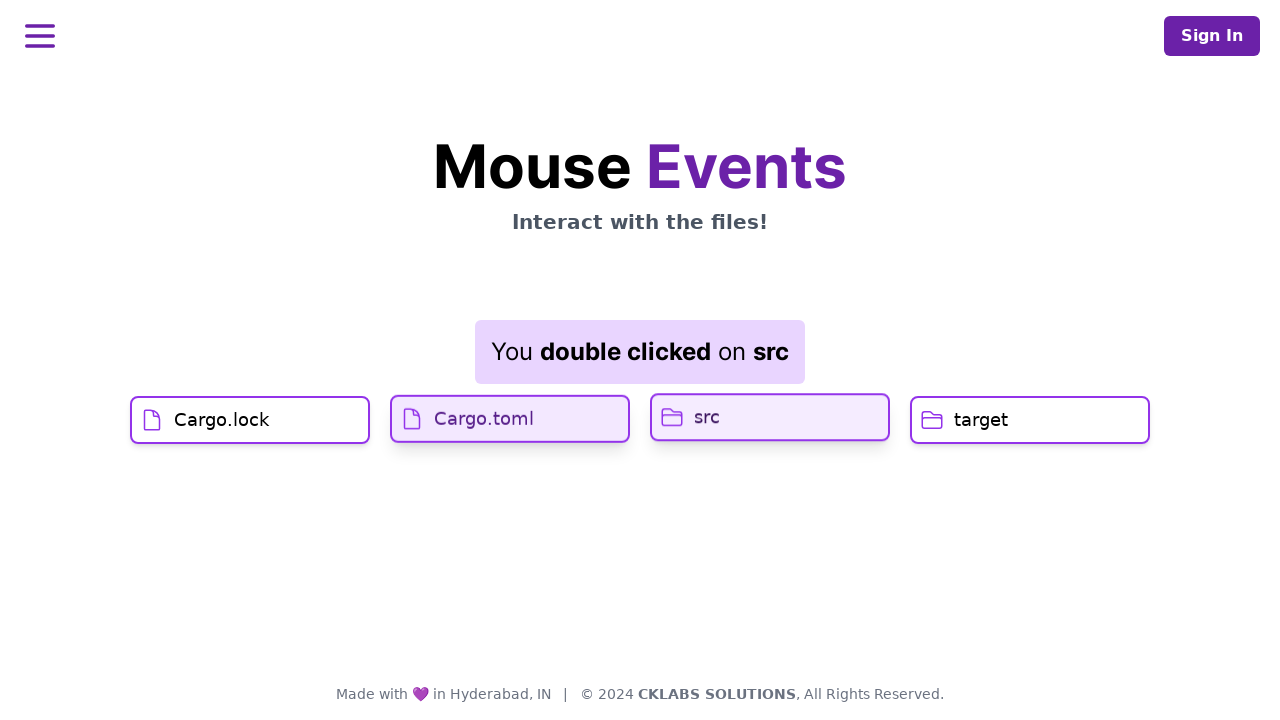

Right-clicked on target element to open context menu at (981, 420) on xpath=//h1[text()='target']
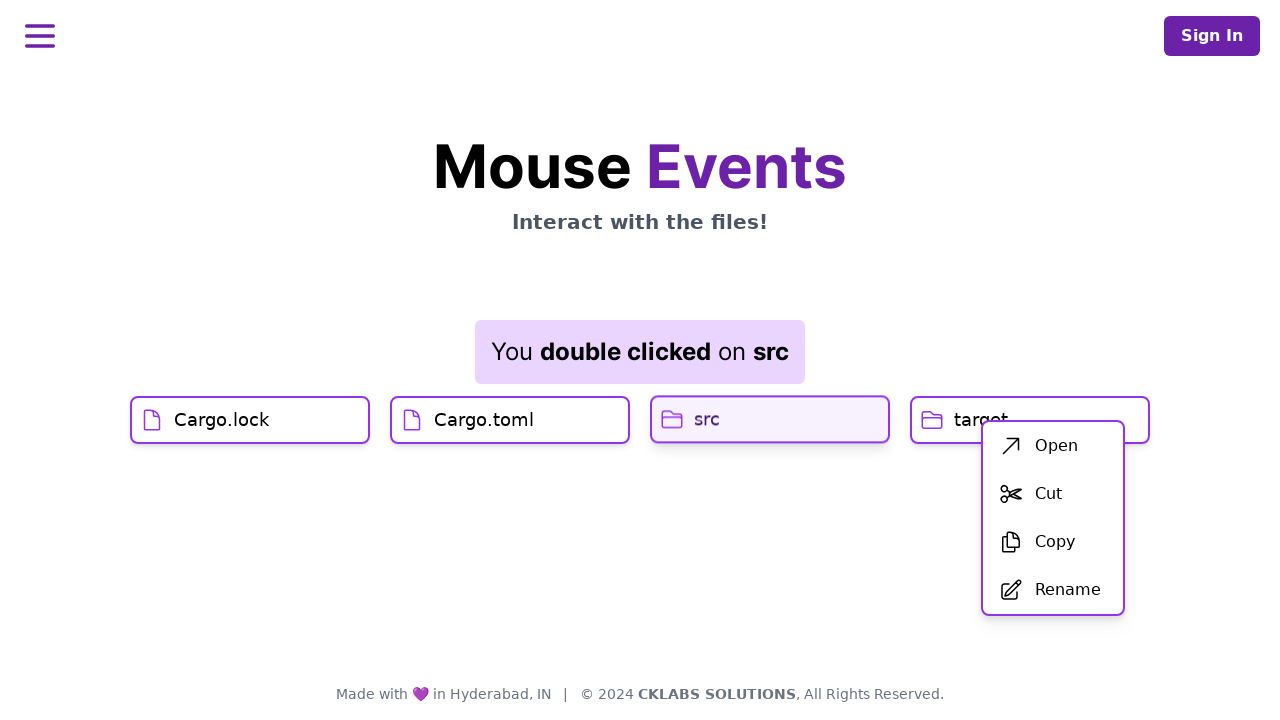

Clicked on first menu item from context menu at (1053, 446) on xpath=//div[@id='menu']/div/ul/li[1]
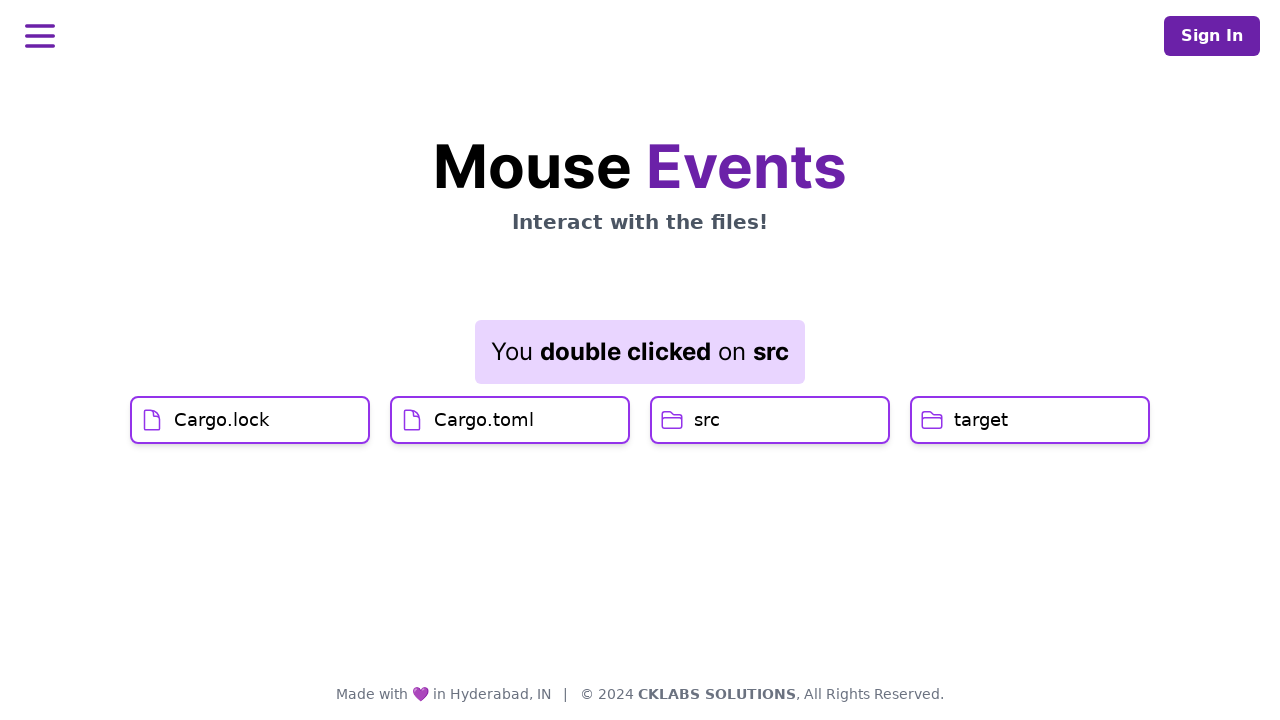

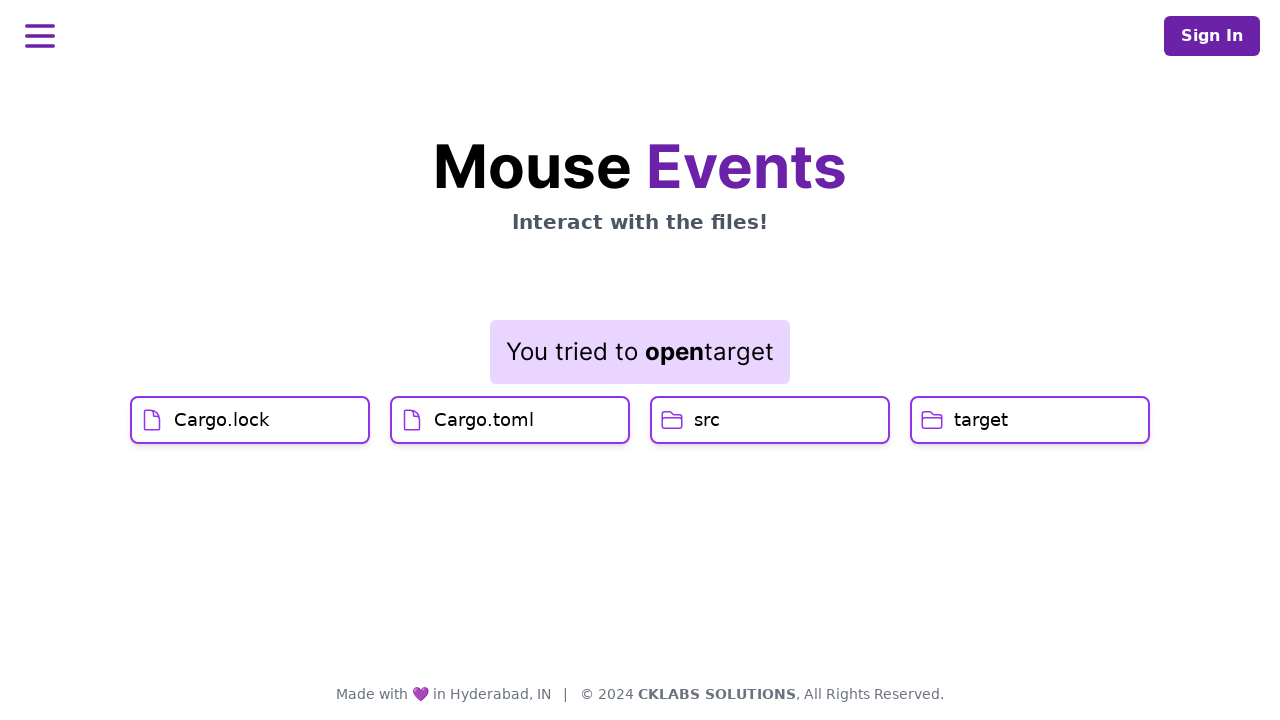